Tests modal functionality by clicking a button to open a modal dialog, then clicking the close button to dismiss it using JavaScript execution.

Starting URL: http://formy-project.herokuapp.com/modal

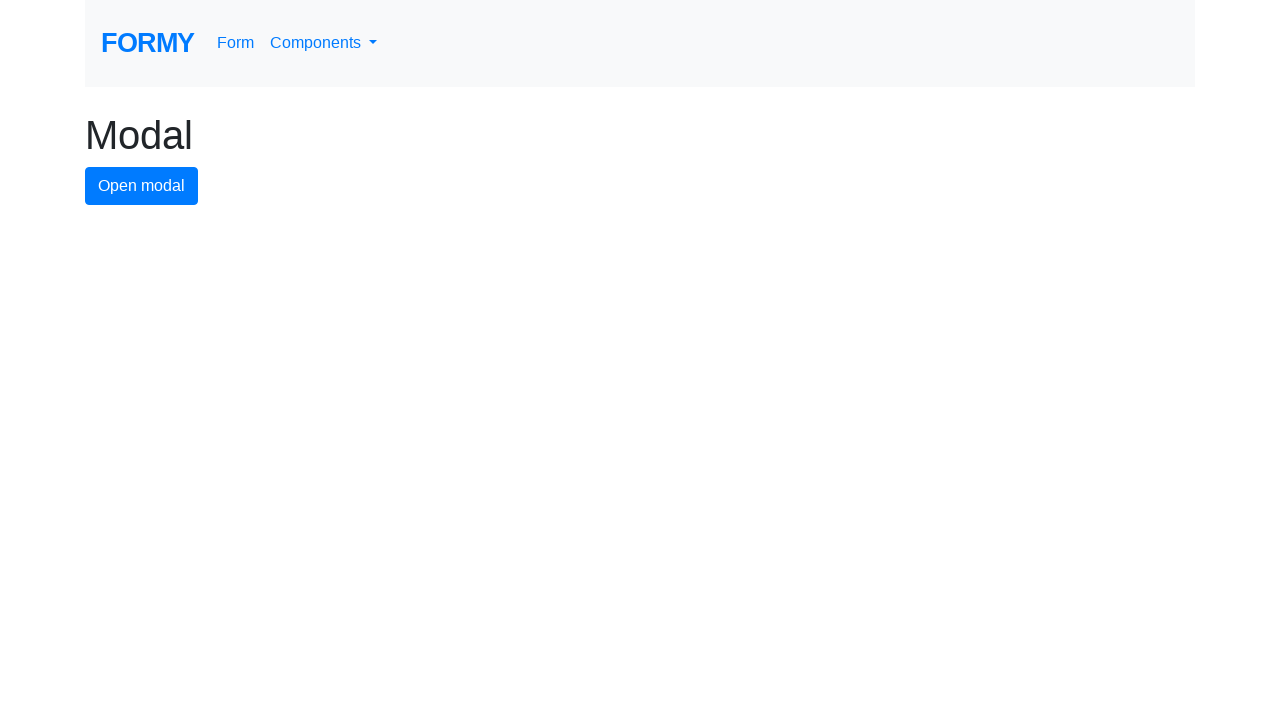

Clicked modal button to open the modal dialog at (142, 186) on #modal-button
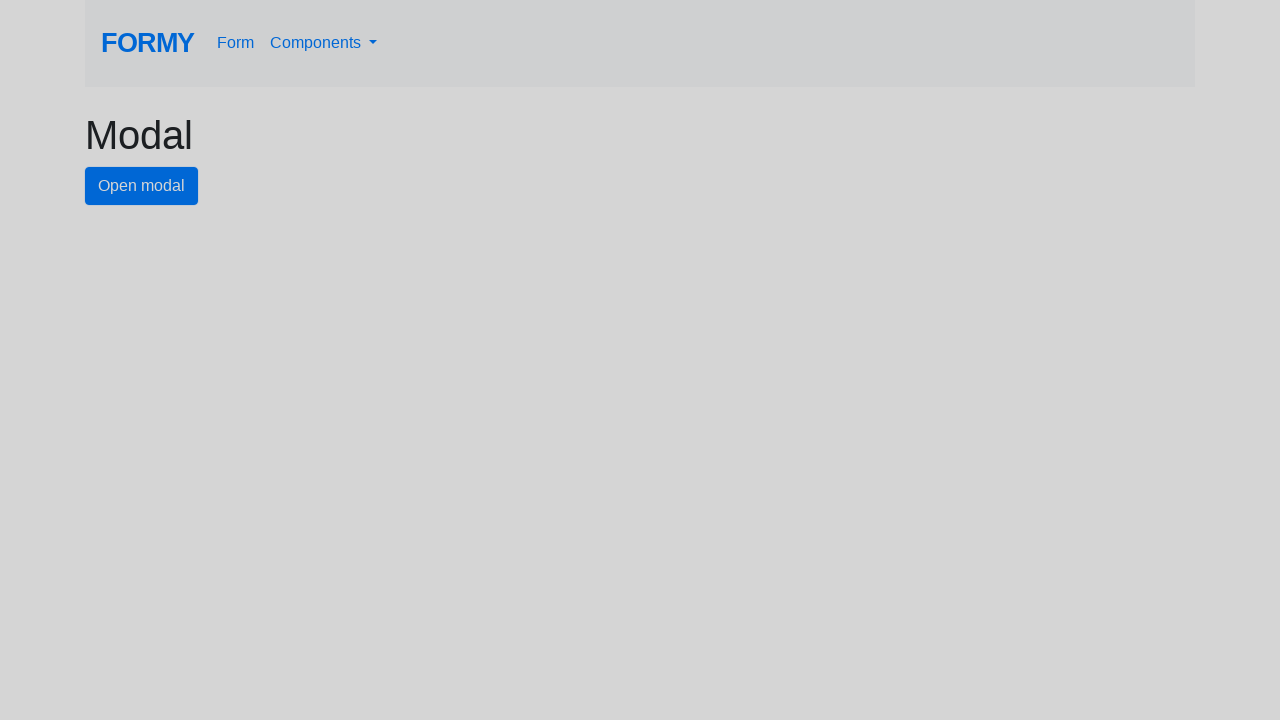

Modal dialog appeared and close button is visible
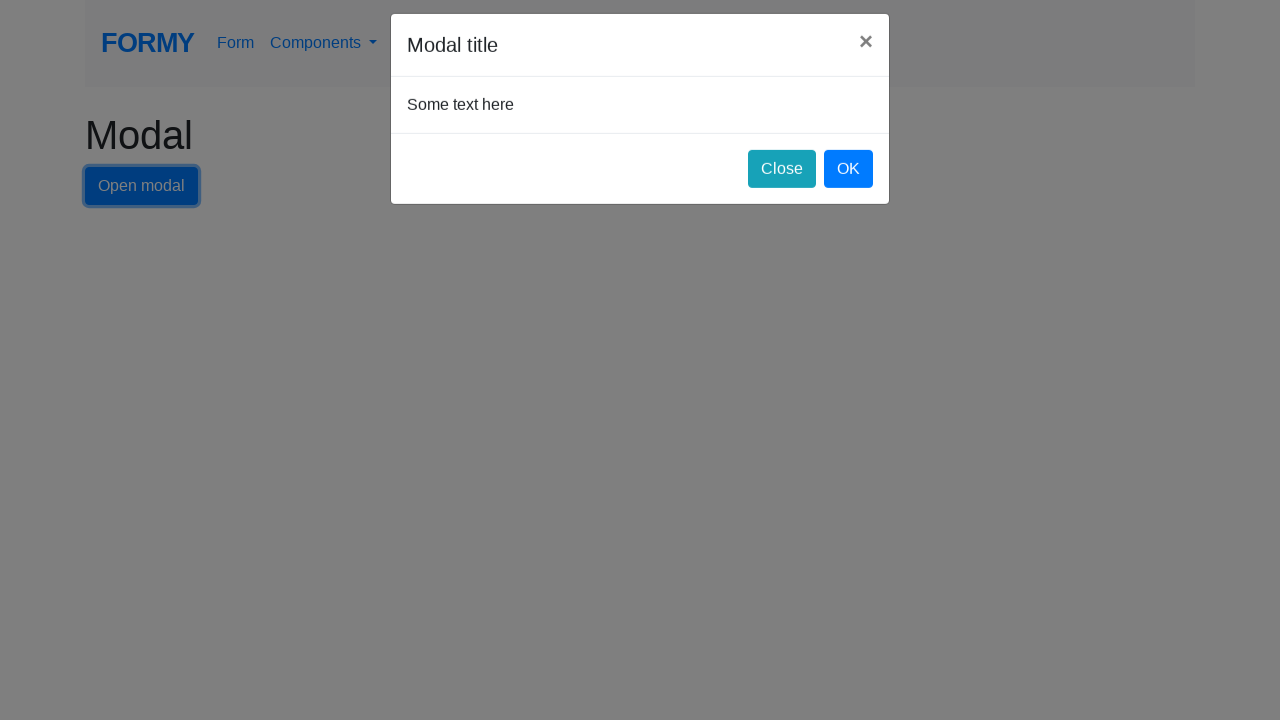

Clicked close button using JavaScript execution to dismiss the modal
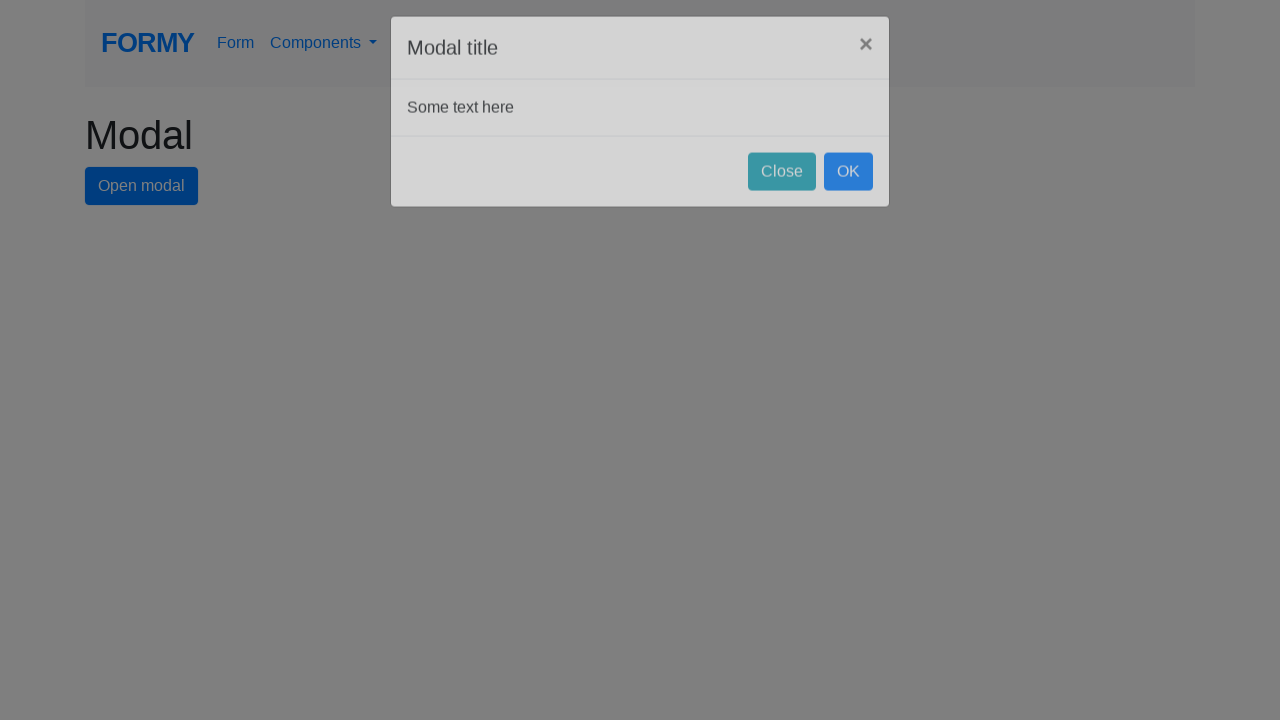

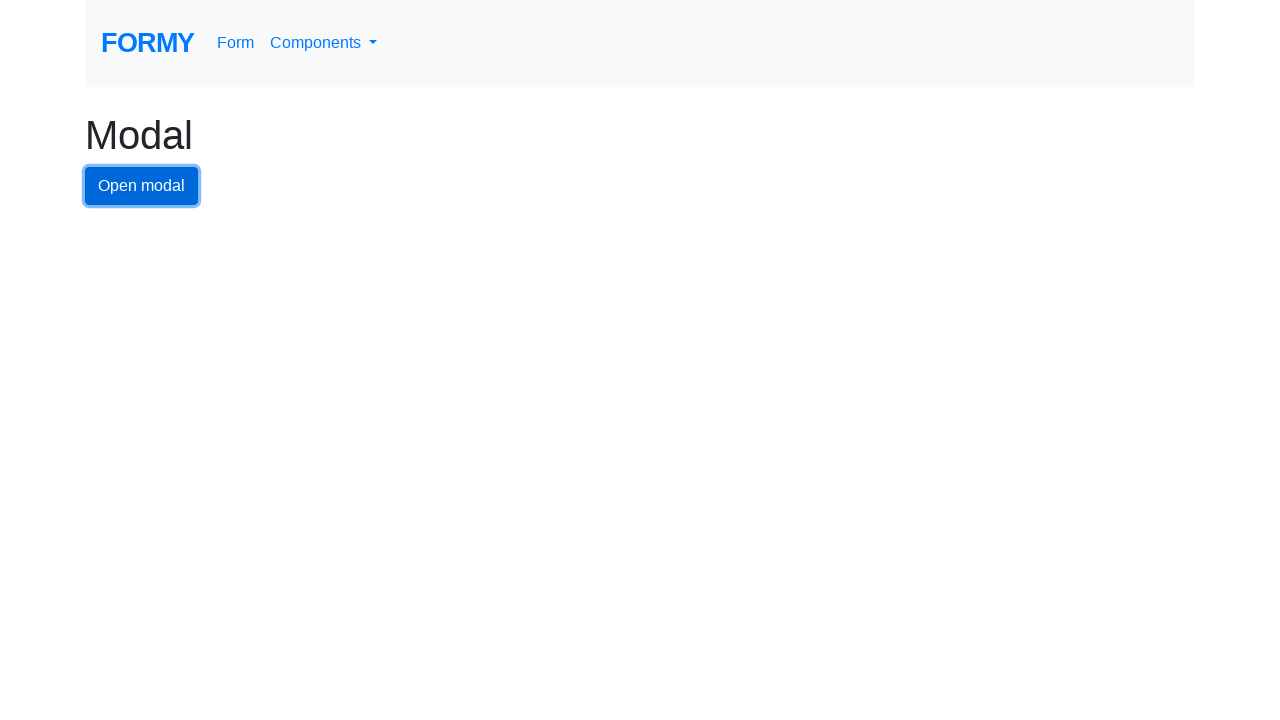